Tests handling of multi-select dropdown by scrolling down the page and selecting multiple color options (Red, Blue, Yellow) from a dropdown menu.

Starting URL: https://testautomationpractice.blogspot.com/

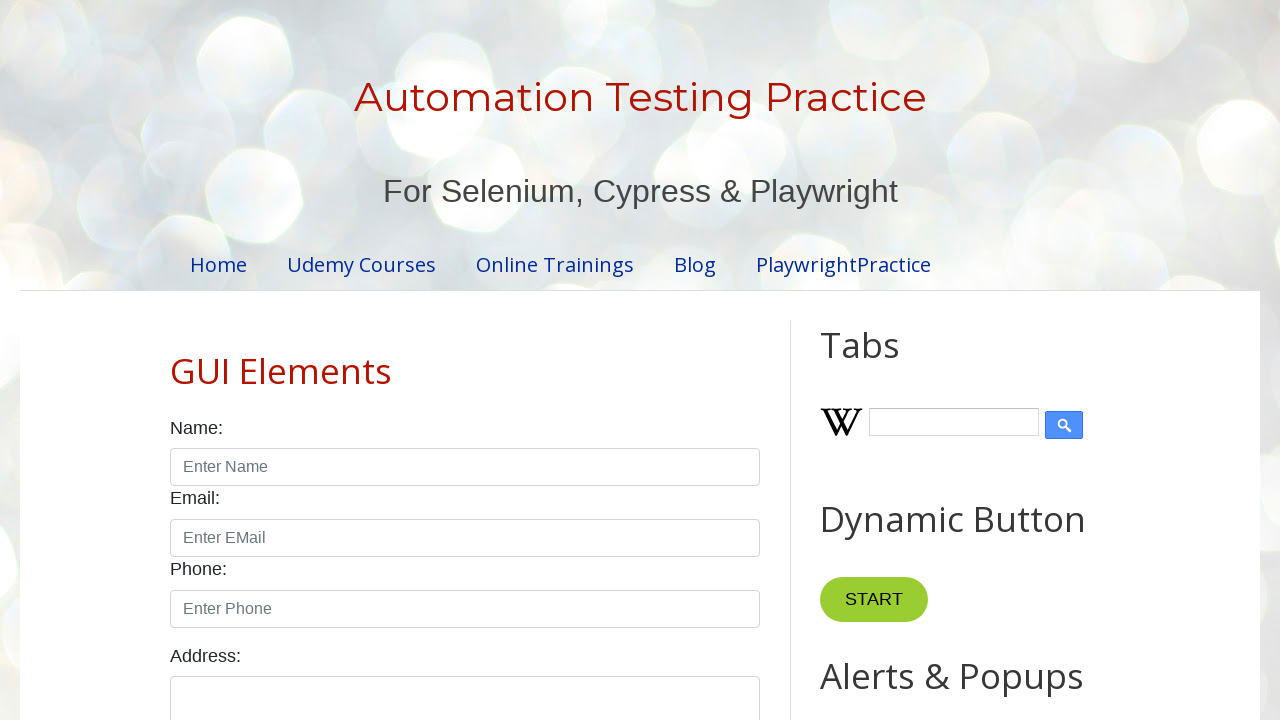

Navigated to https://testautomationpractice.blogspot.com/
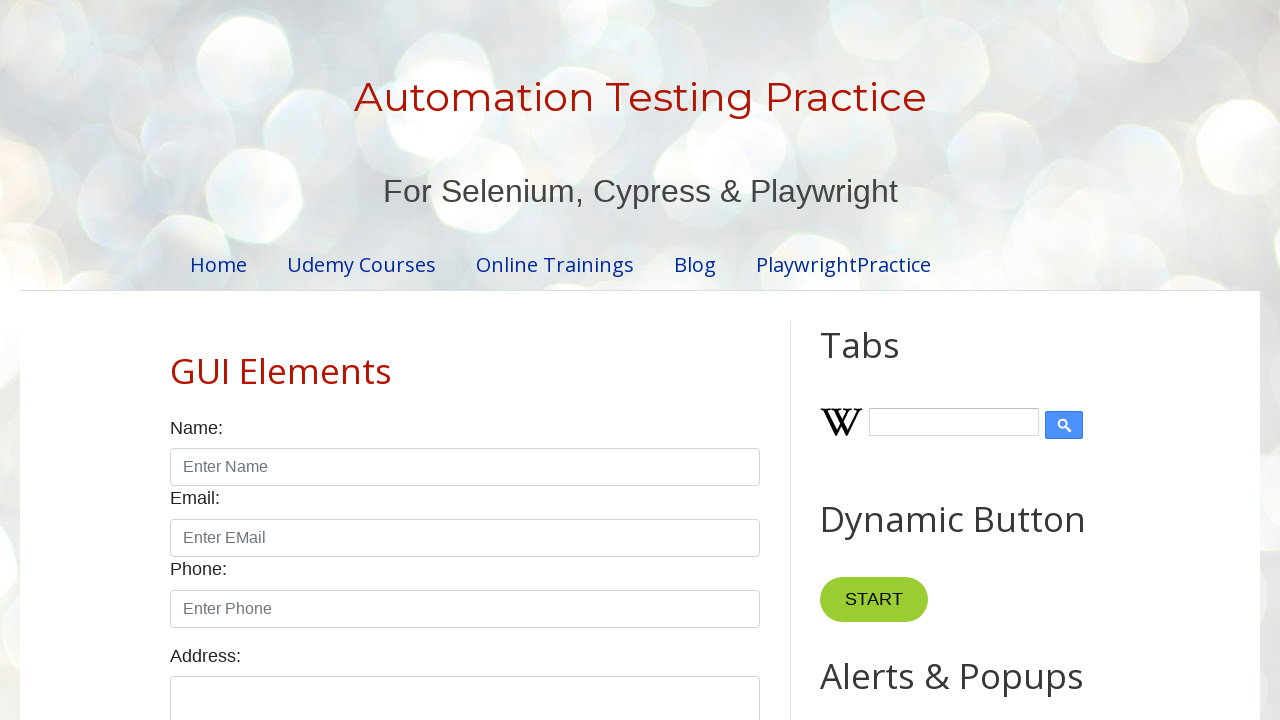

Scrolled down the page by one viewport height
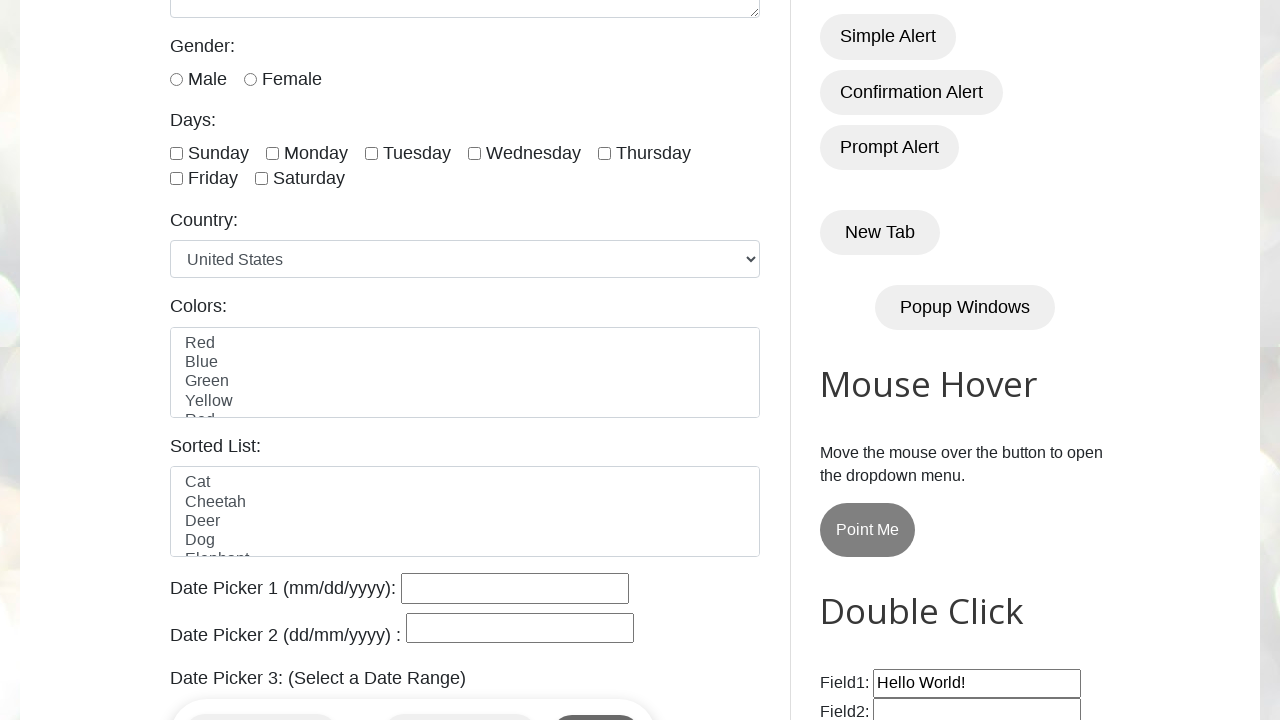

Selected multiple color options (Red, Blue, Yellow) from the dropdown menu on [id="colors"]
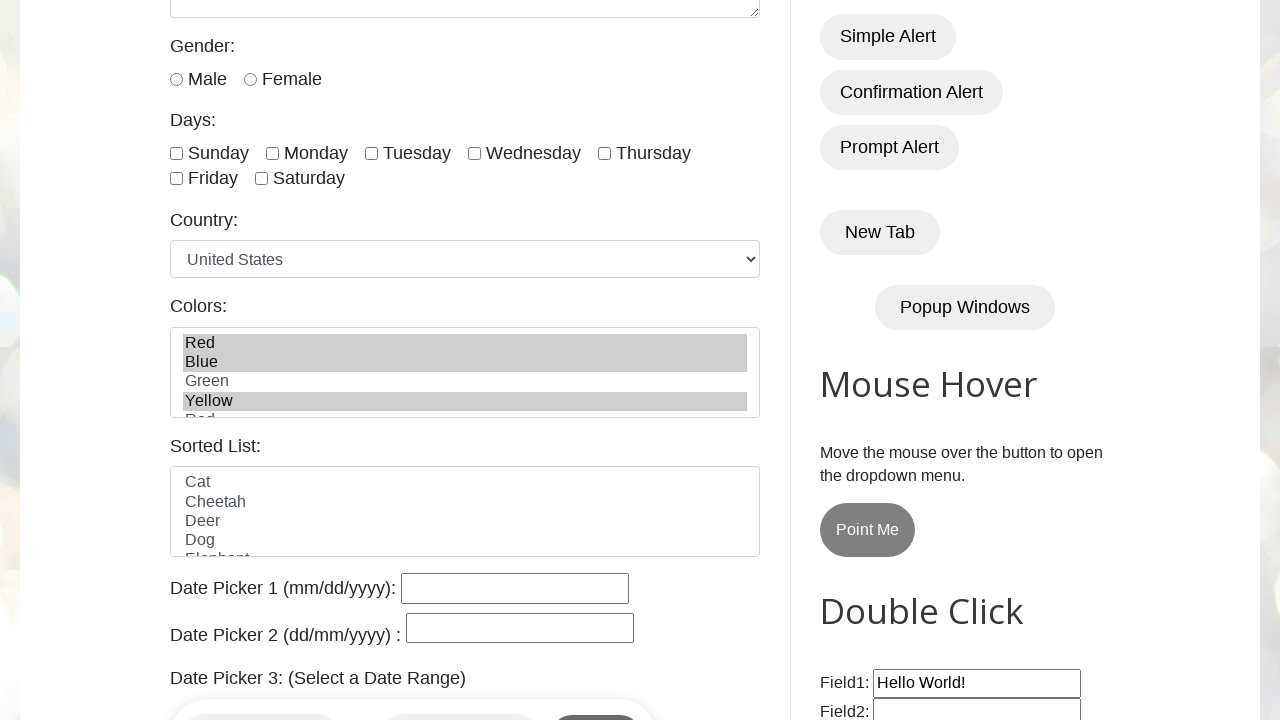

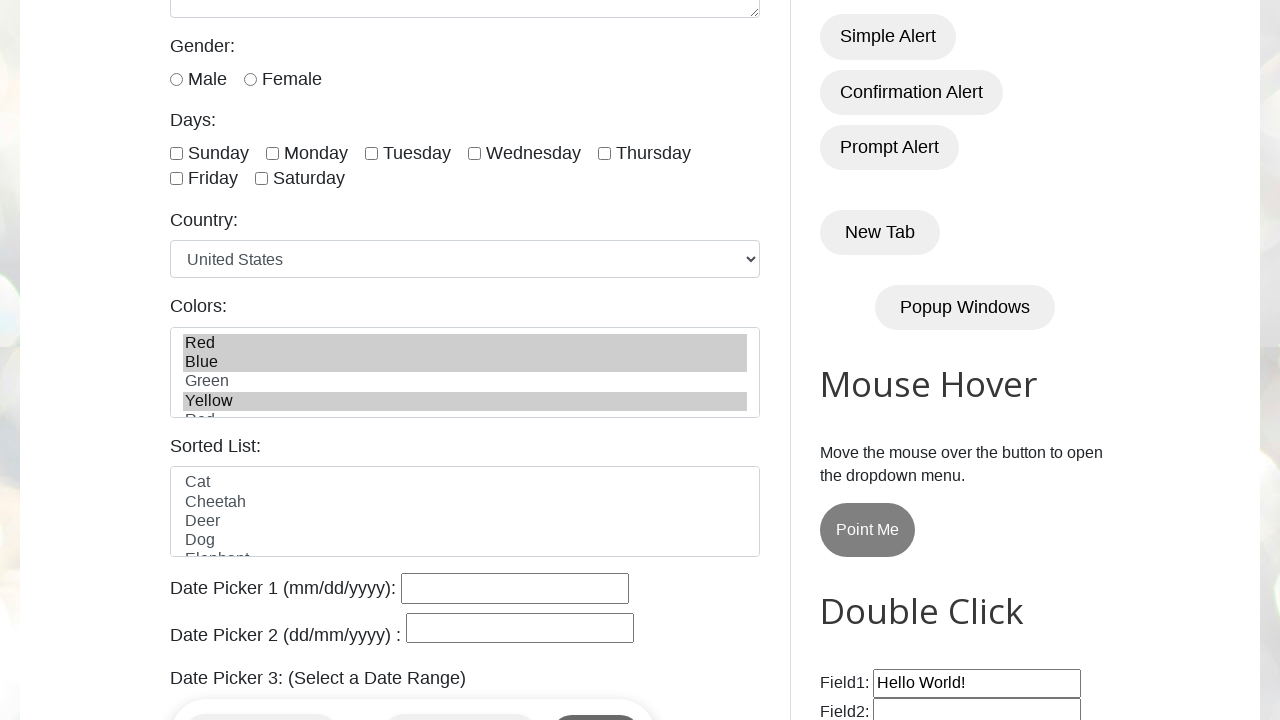